Tests window scrolling functionality by scrolling the page down and then scrolling within a fixed-header table element to view content

Starting URL: https://rahulshettyacademy.com/AutomationPractice/

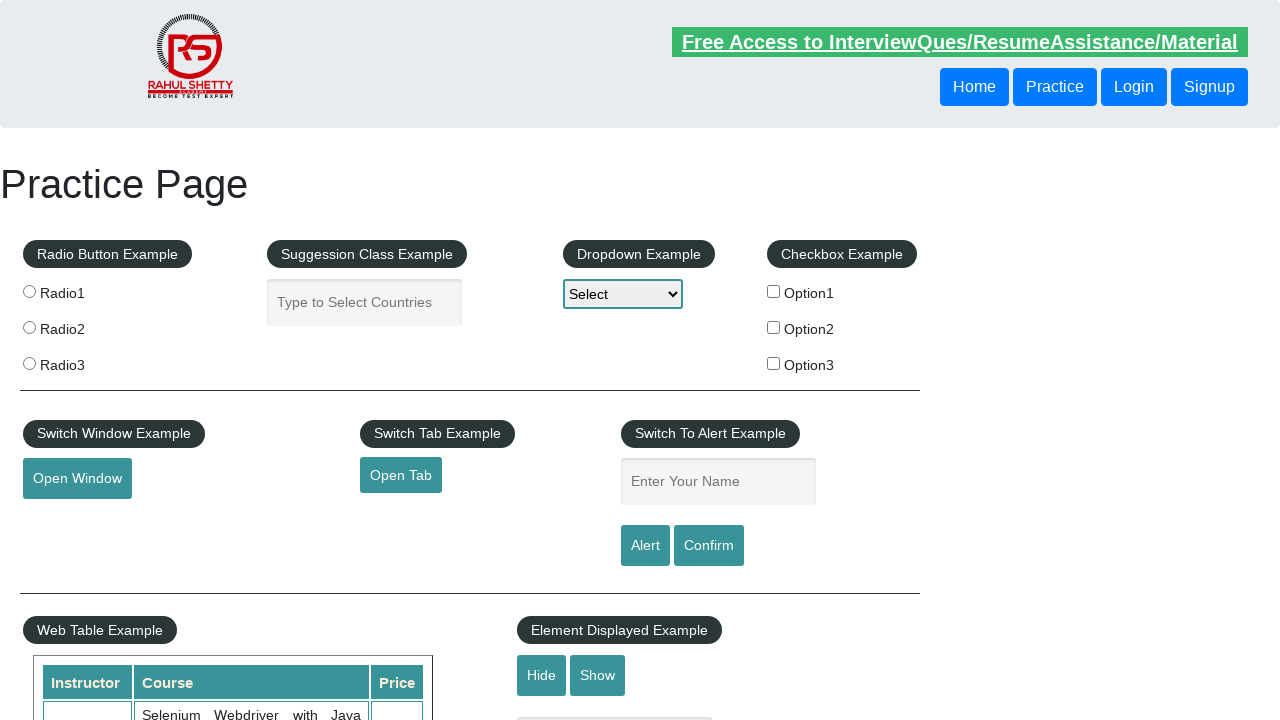

Scrolled page down by 600 pixels
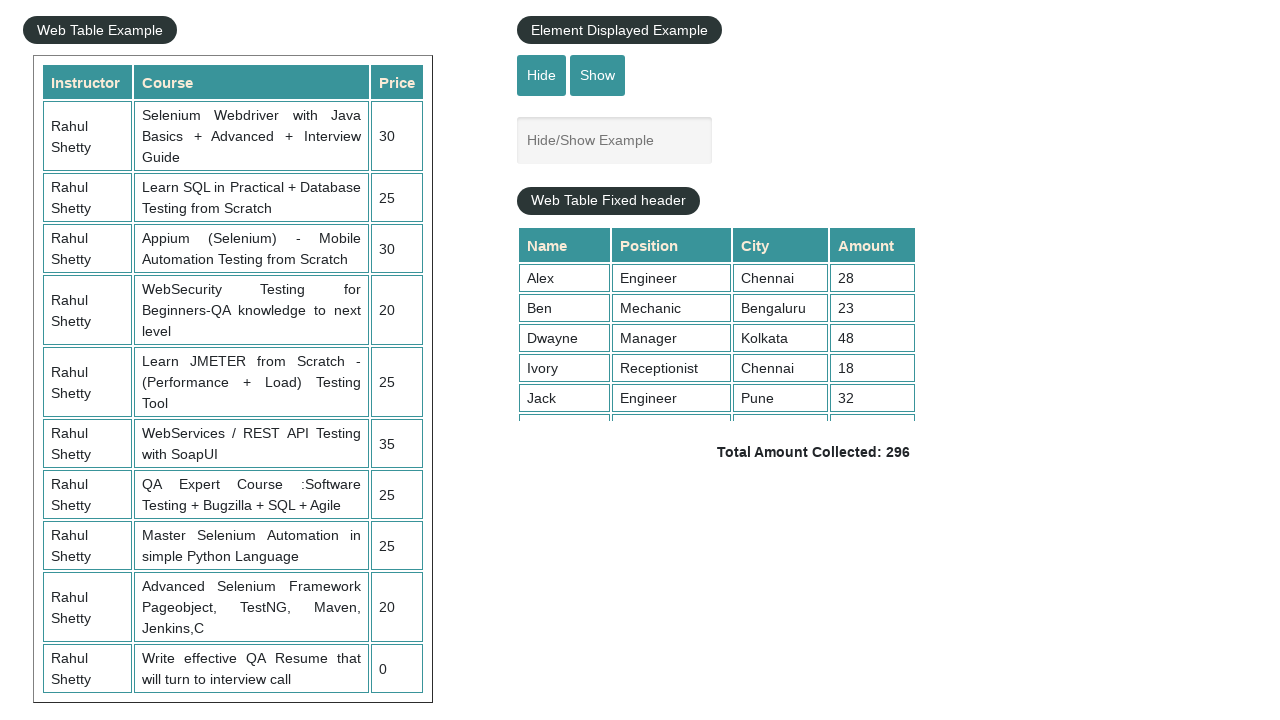

Scrolled within fixed-header table element to position 5000
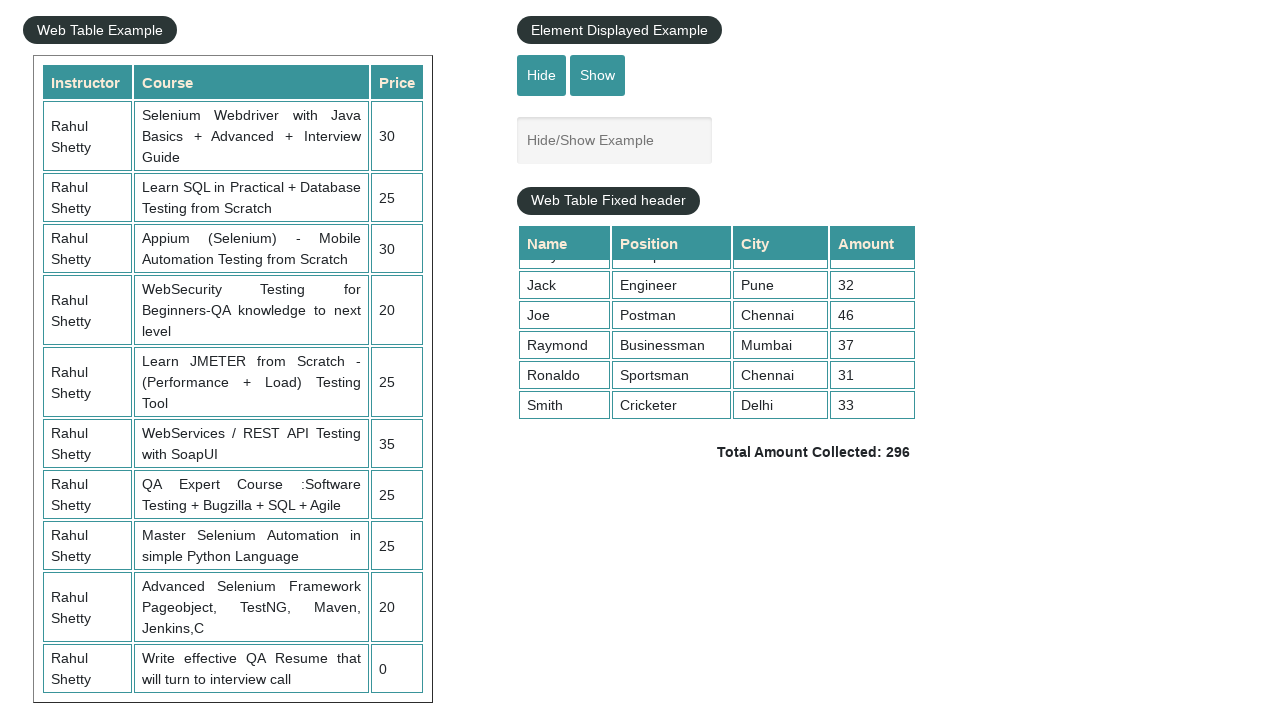

Total amount element is now visible
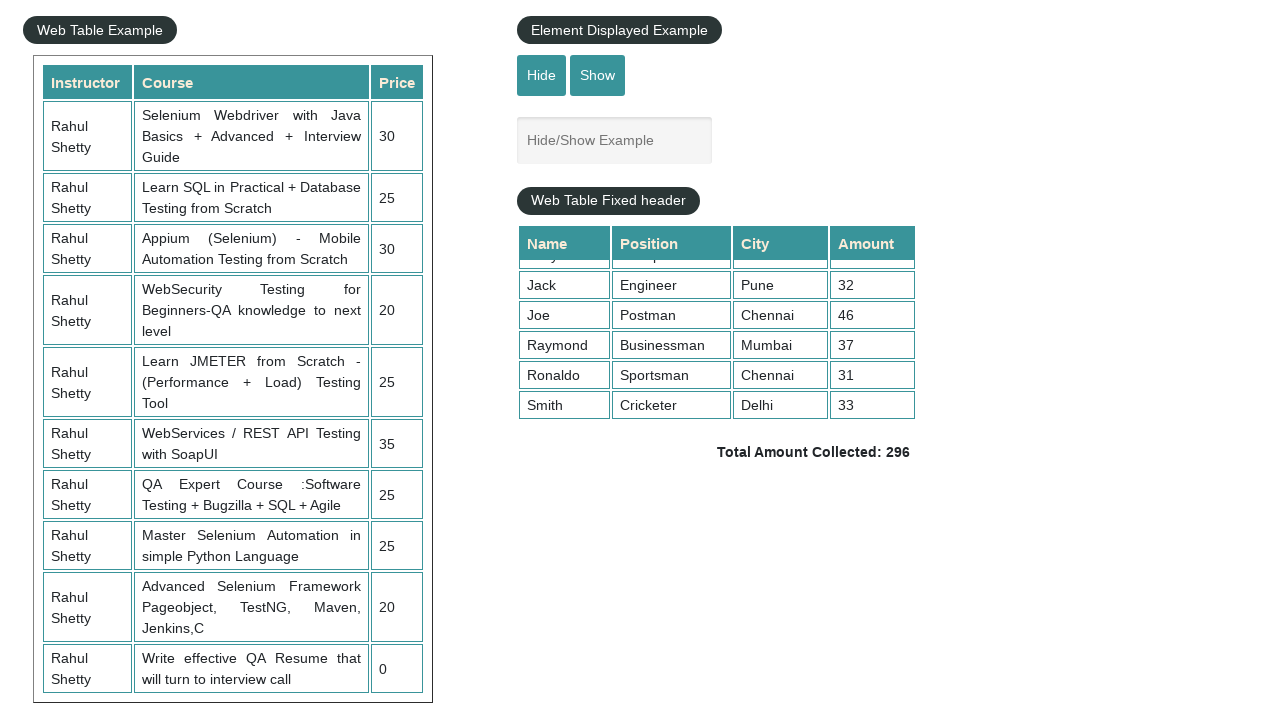

Retrieved total amount text content from element
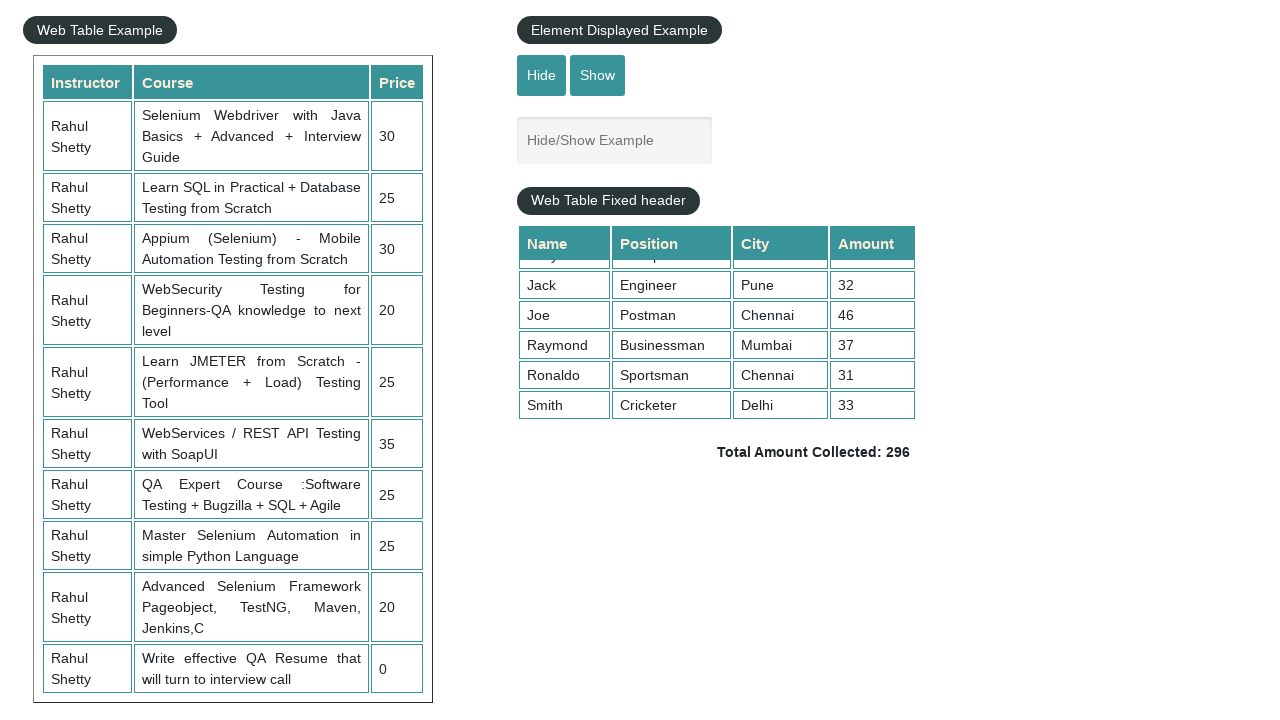

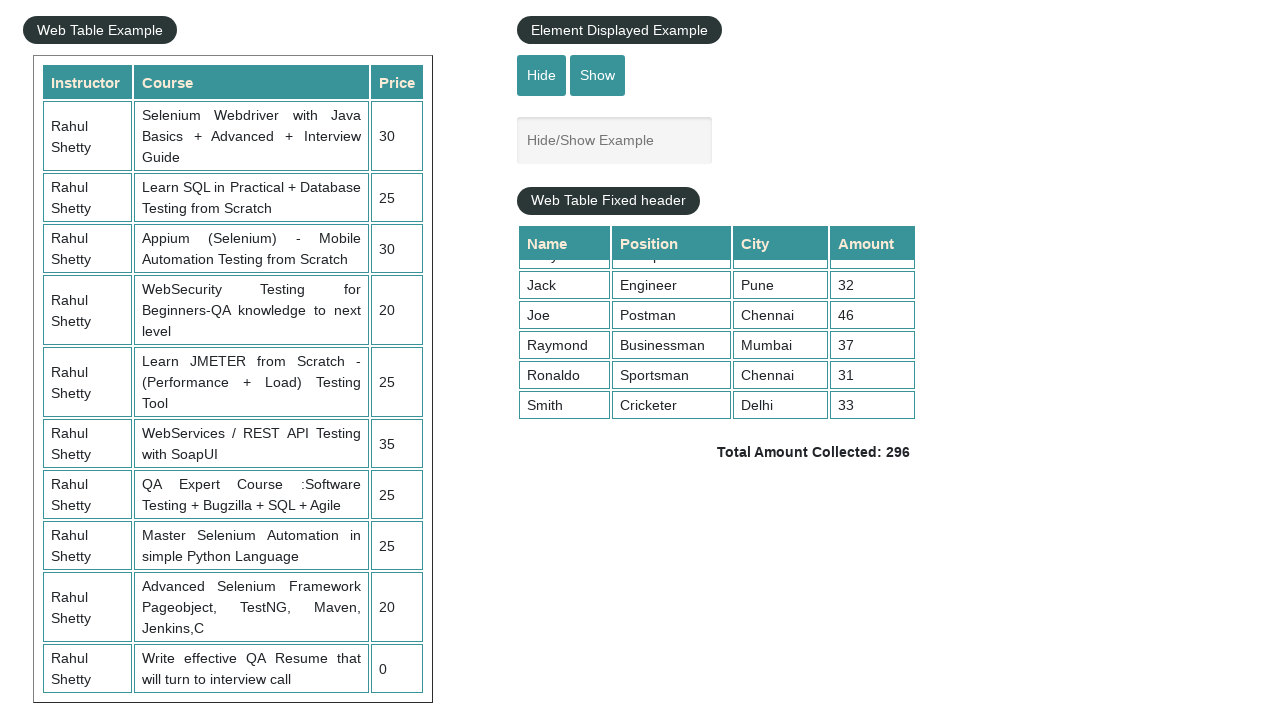